Tests the search functionality on Python.org by entering "pycon" in the search box, submitting the search, and verifying results are returned.

Starting URL: https://www.python.org

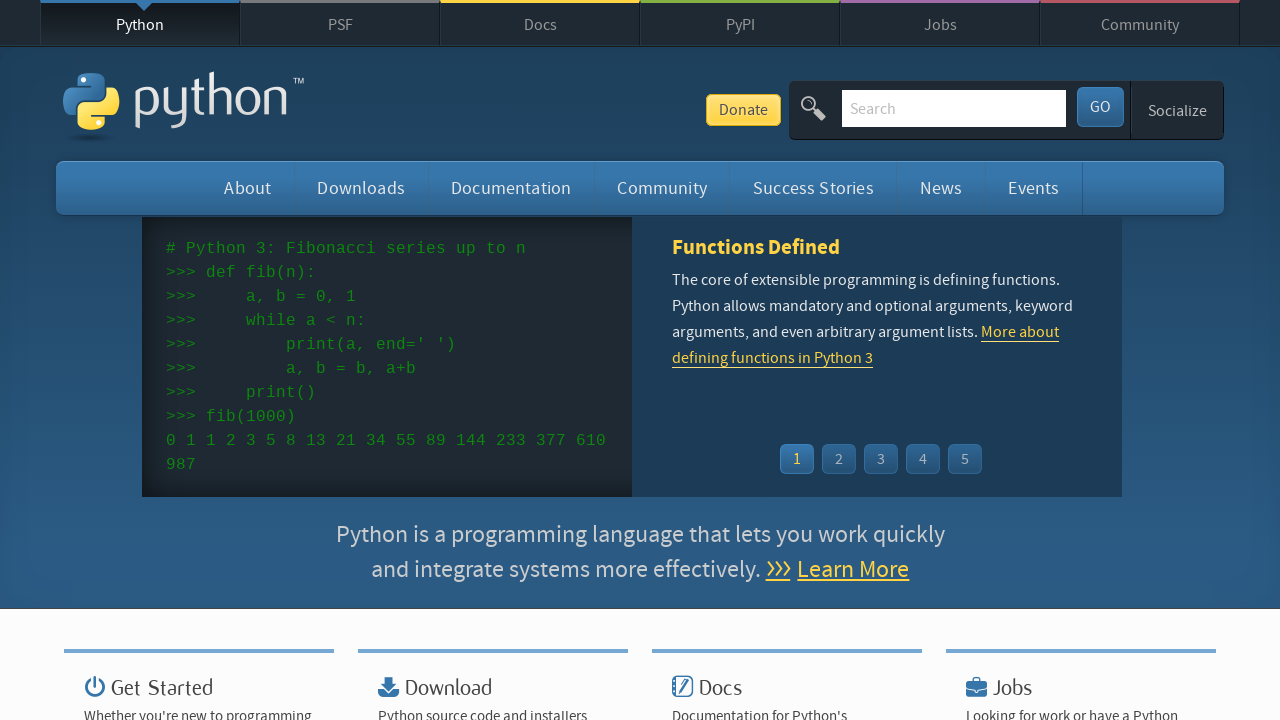

Verified 'Python' is in page title
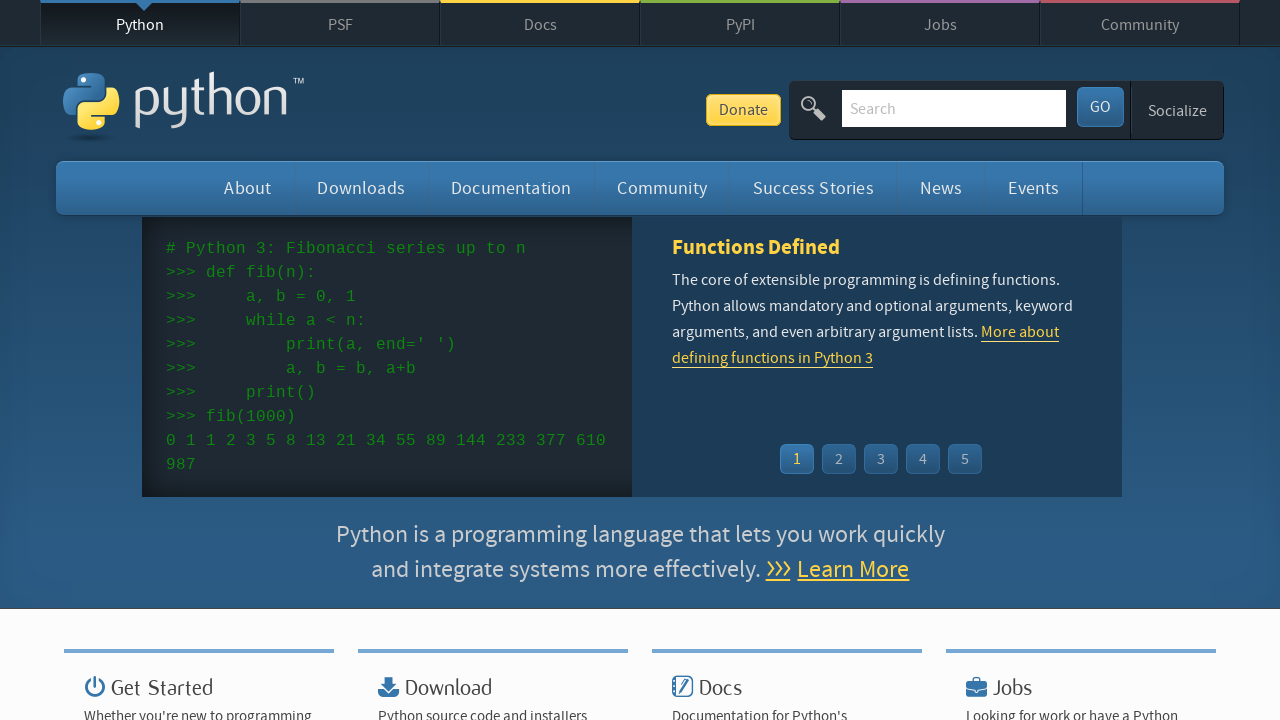

Filled search box with 'pycon' on input[name='q']
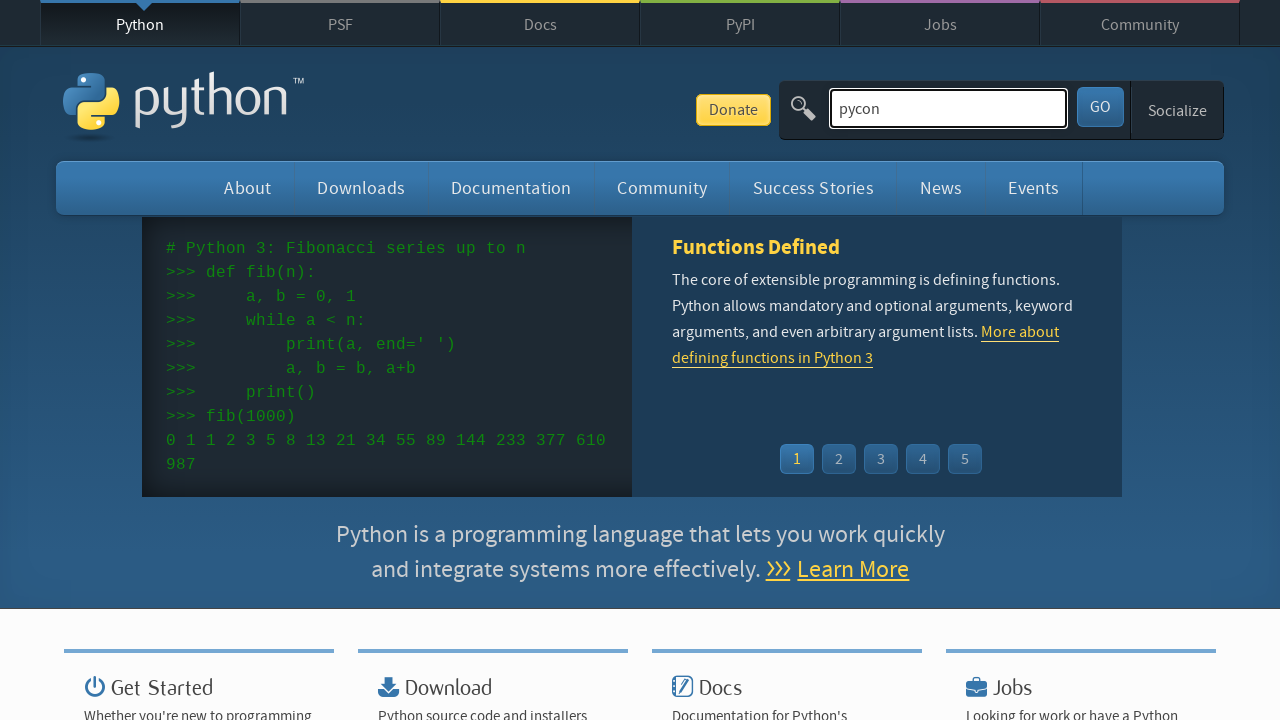

Pressed Enter to submit search on input[name='q']
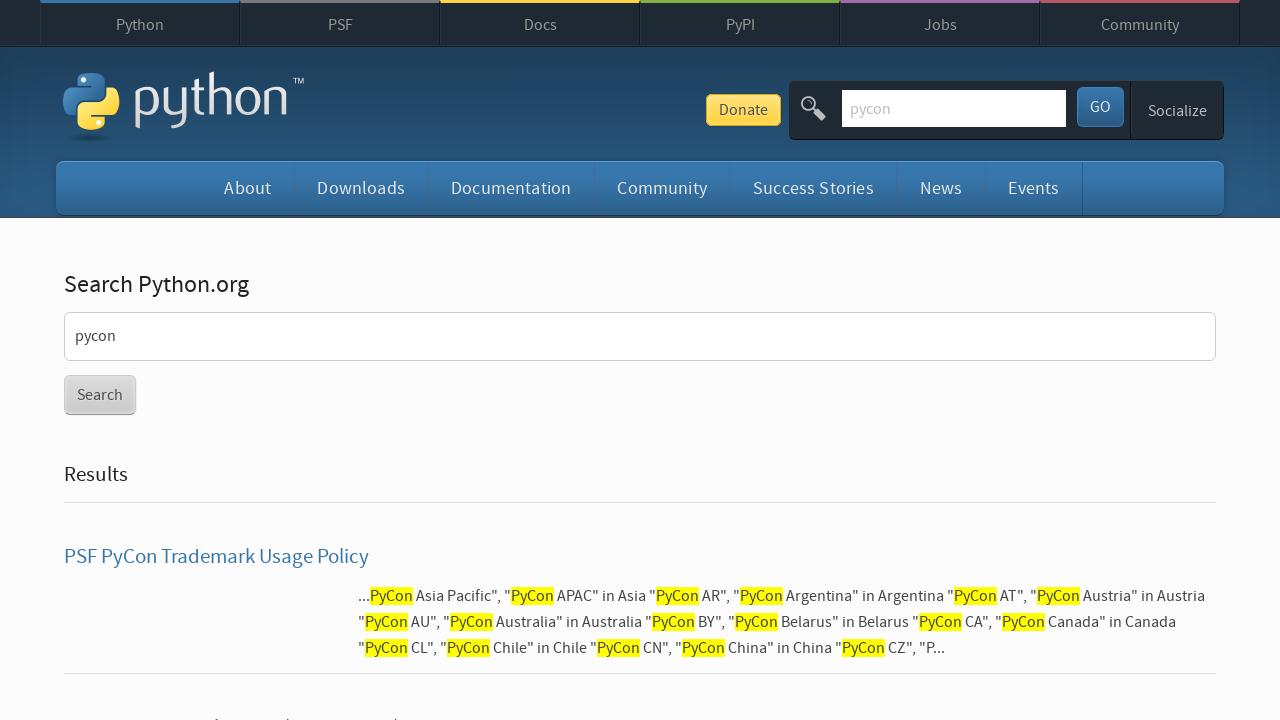

Waited for page to load
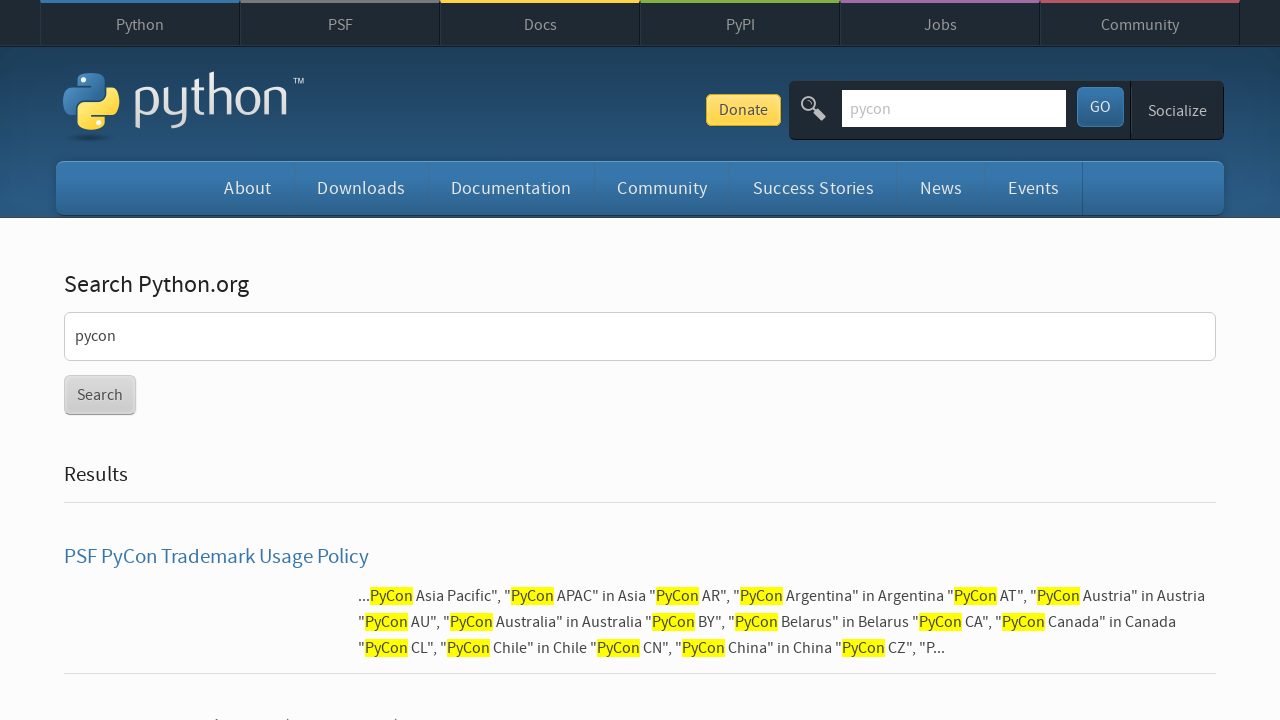

Verified search results are displayed (no 'No results found' message)
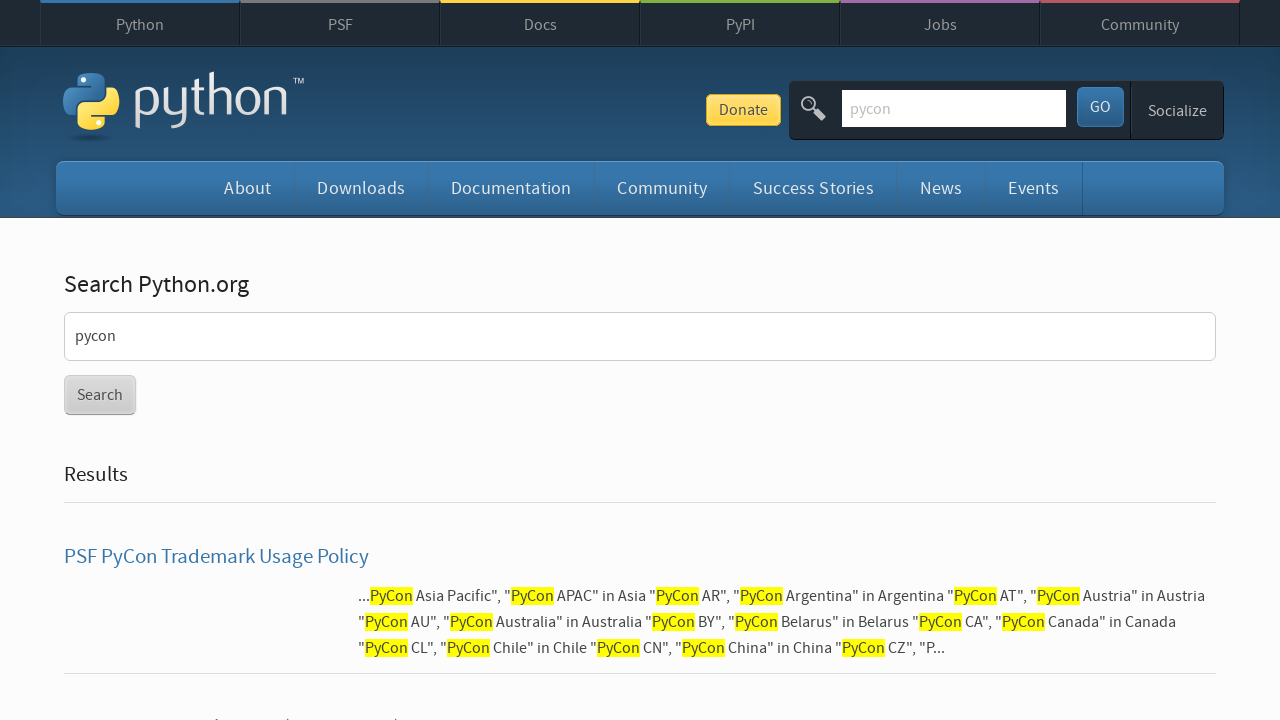

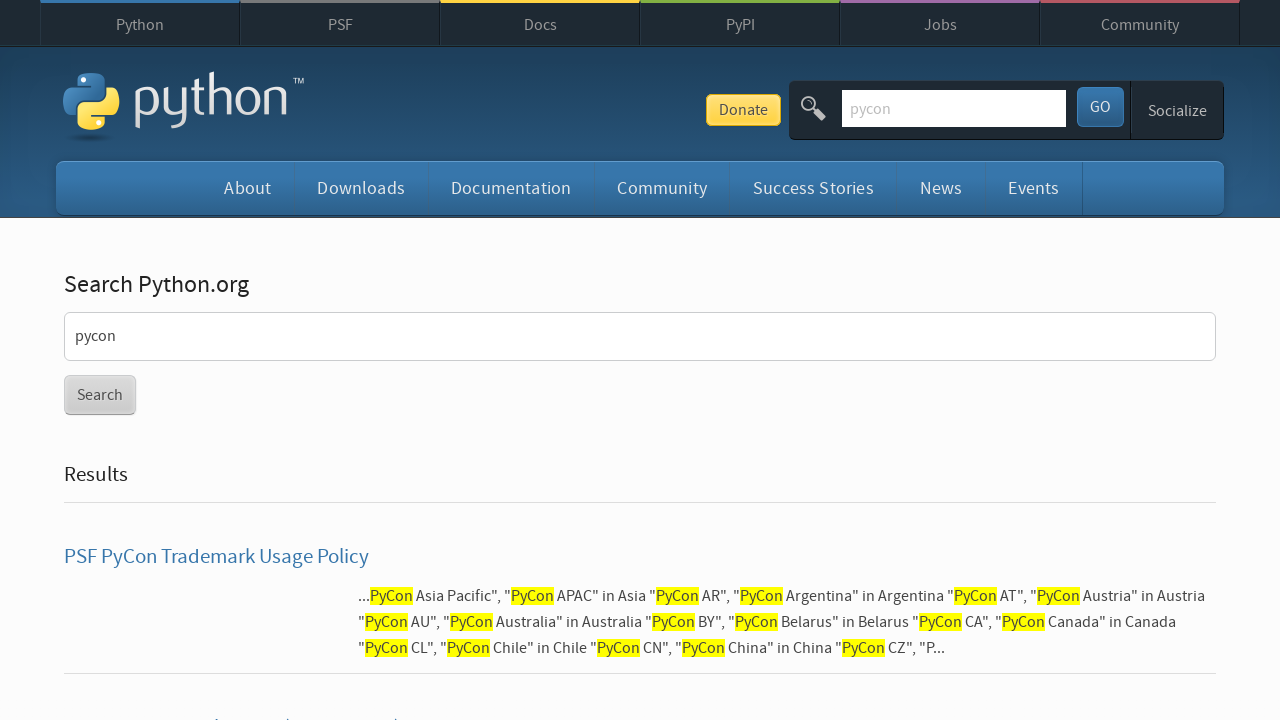